Tests typing text into a prompt dialog box by clicking the prompt button, entering text, and accepting

Starting URL: https://demoqa.com/alerts

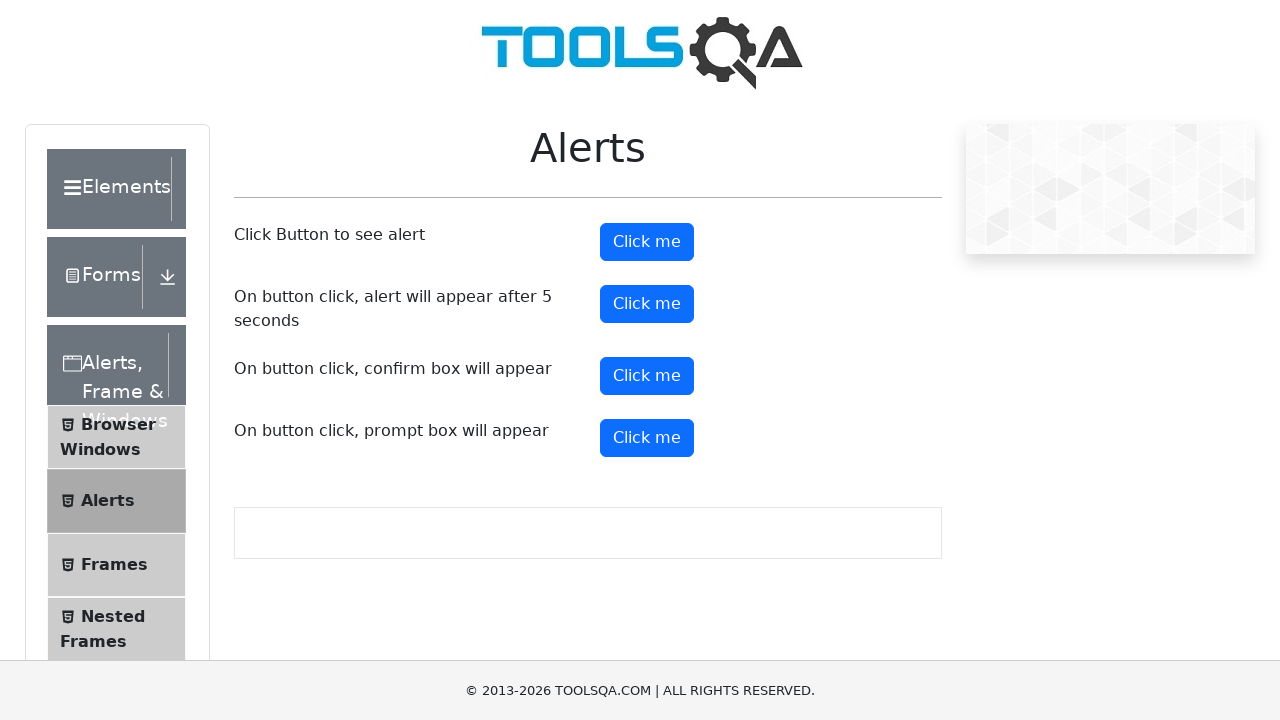

Set up dialog handler to accept prompt with text 'Marcus'
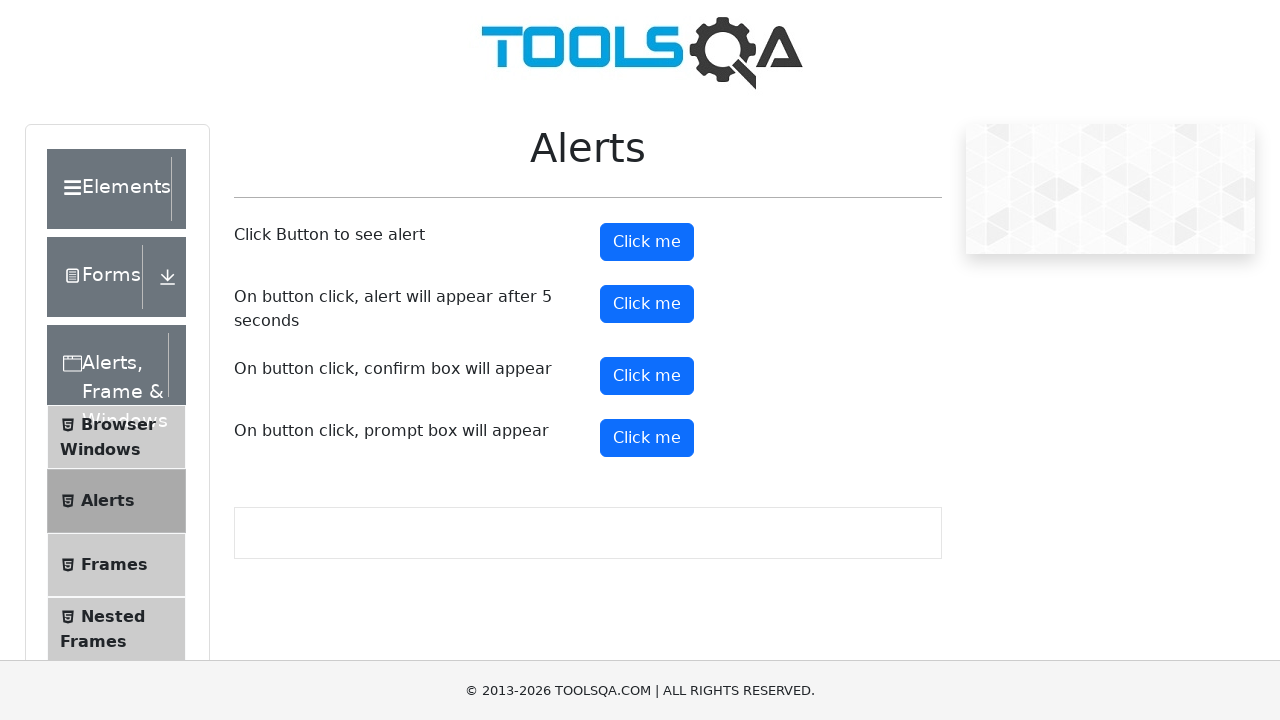

Clicked prompt button to trigger dialog at (647, 438) on #promtButton
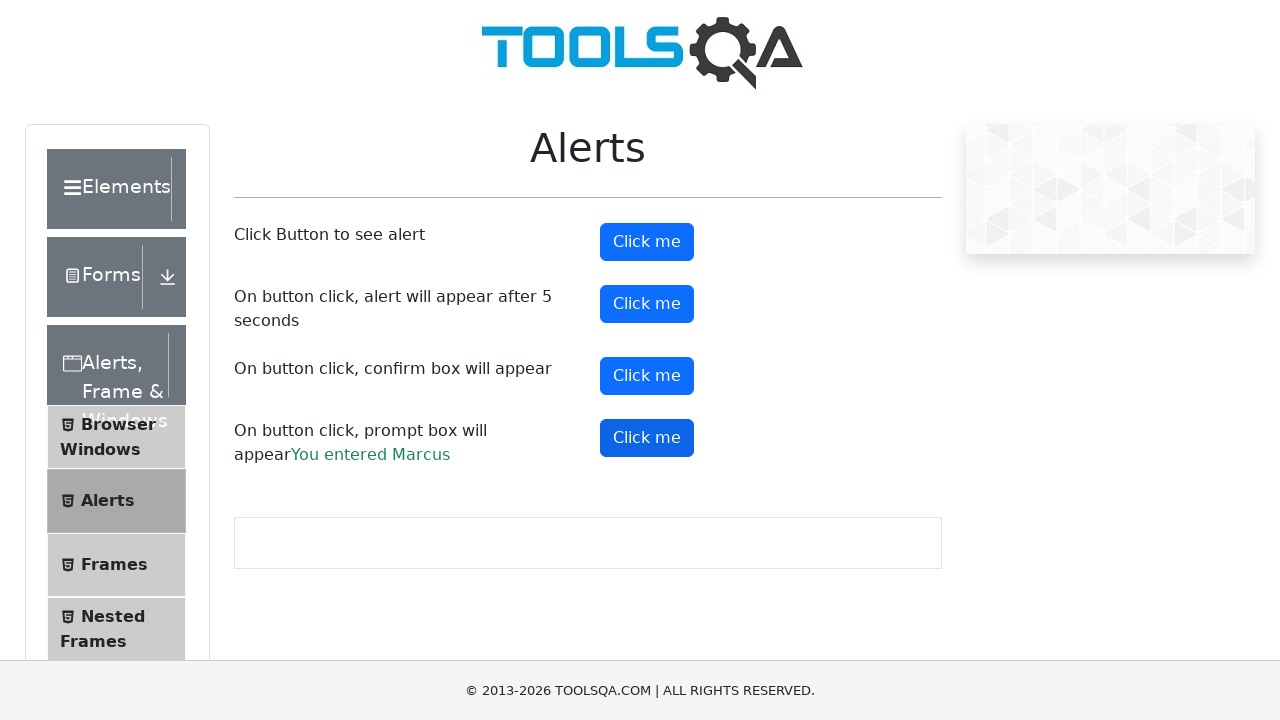

Prompt result element loaded after accepting dialog with text
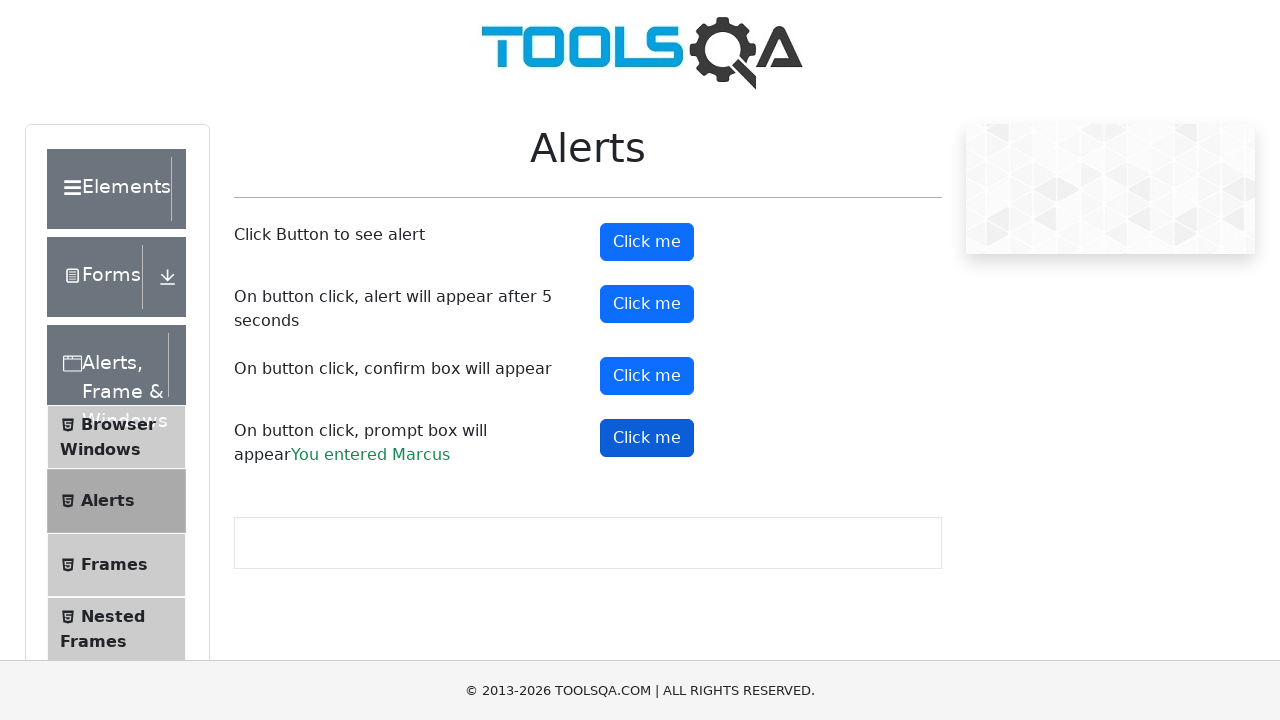

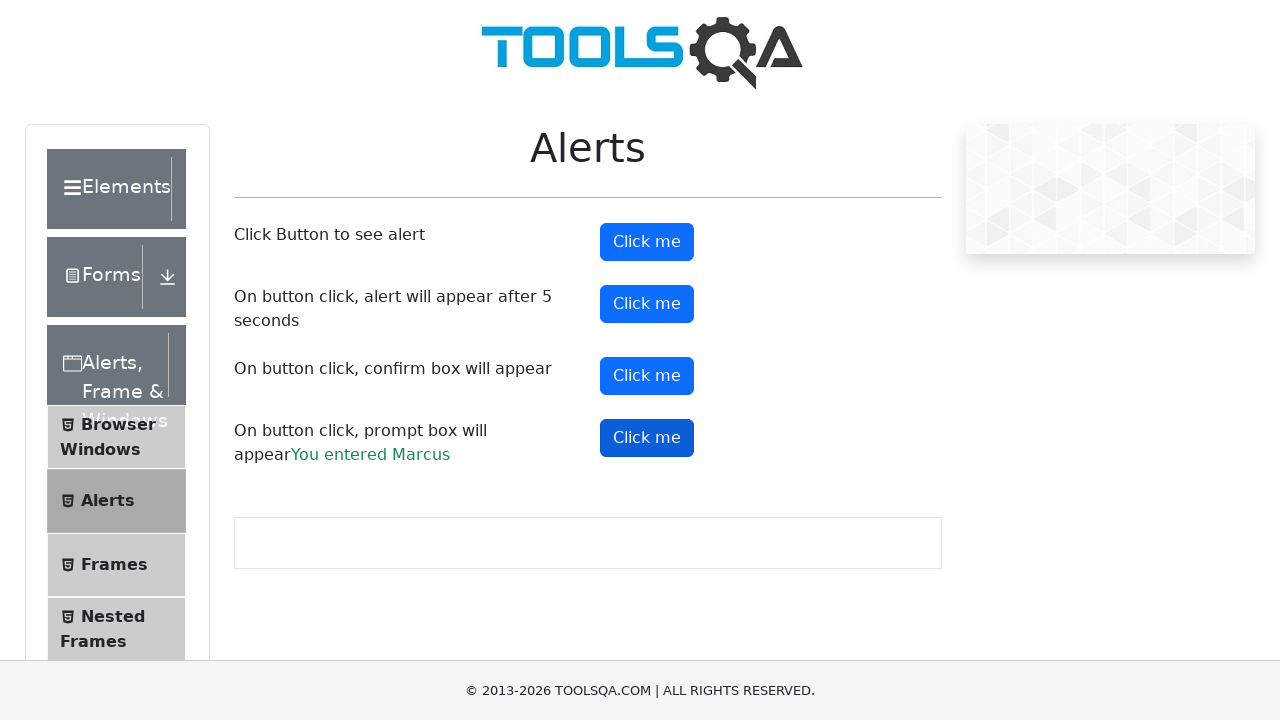